Tests mouse hover functionality by hovering over multiple figure elements and verifying that hidden profile information (name and link) becomes visible after the hover action.

Starting URL: https://the-internet.herokuapp.com/hovers

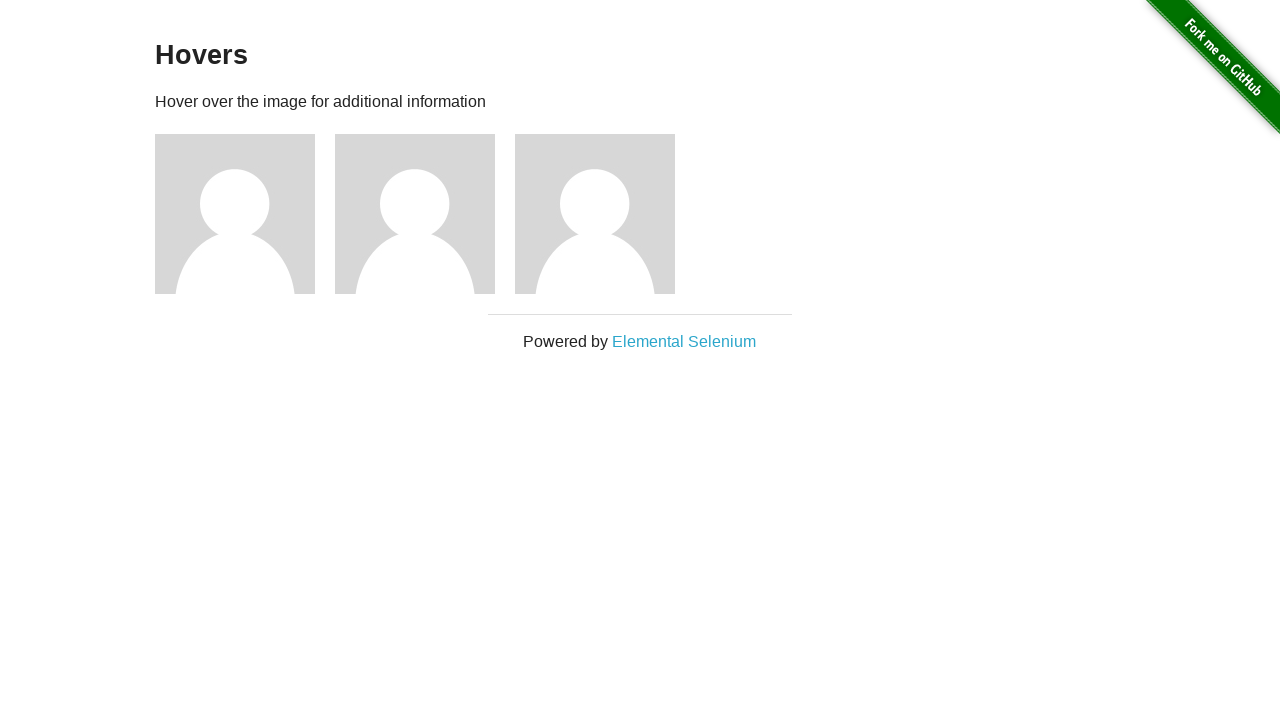

Waited for figure elements to load
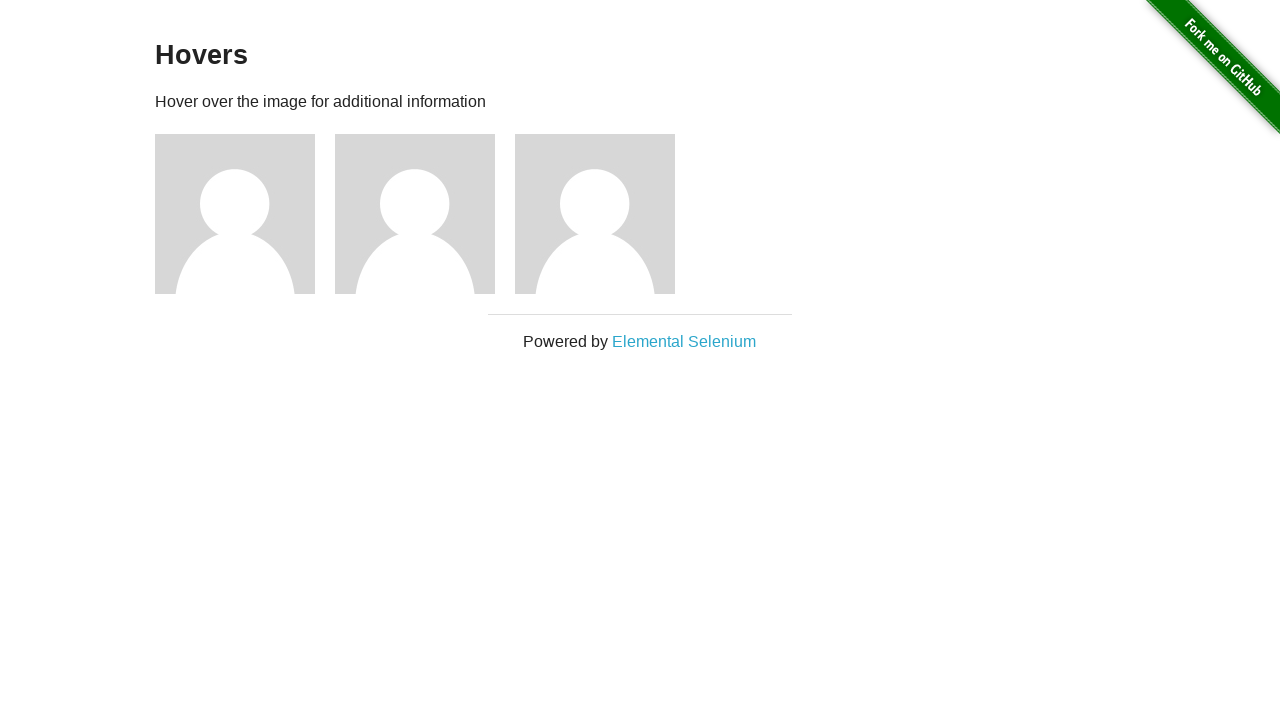

Retrieved all figure elements from the page
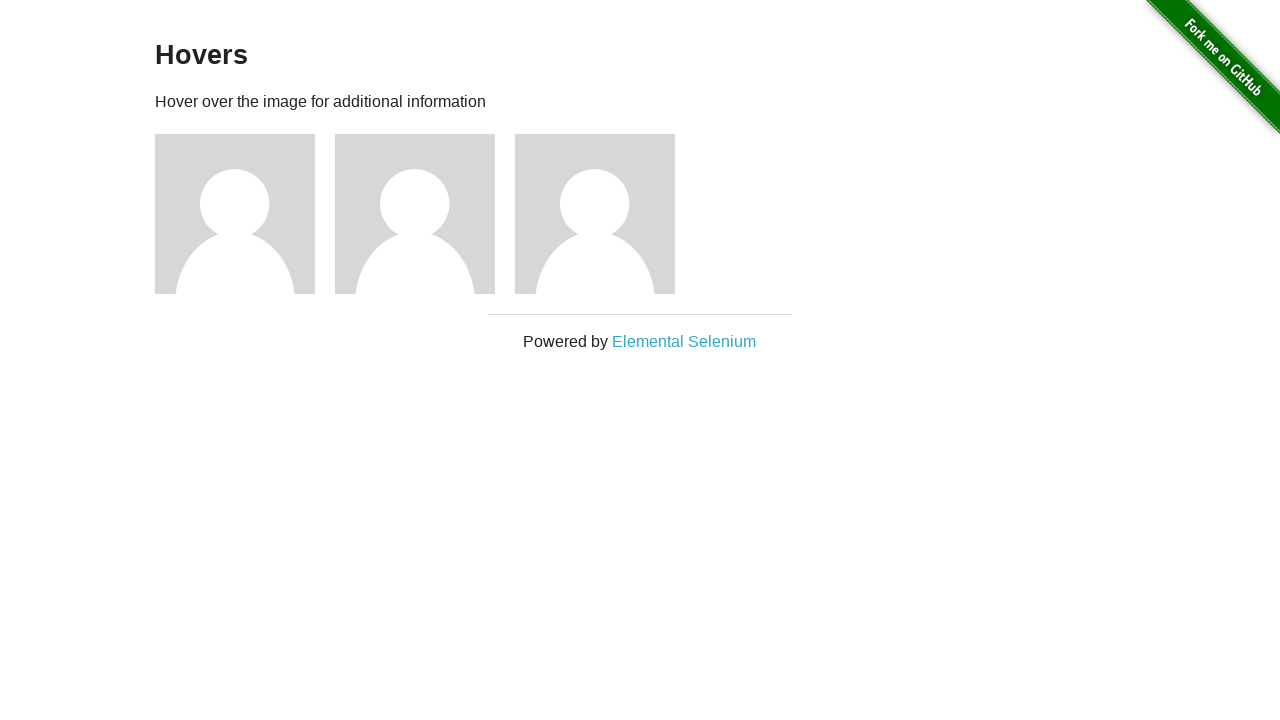

Located profile name element within figure
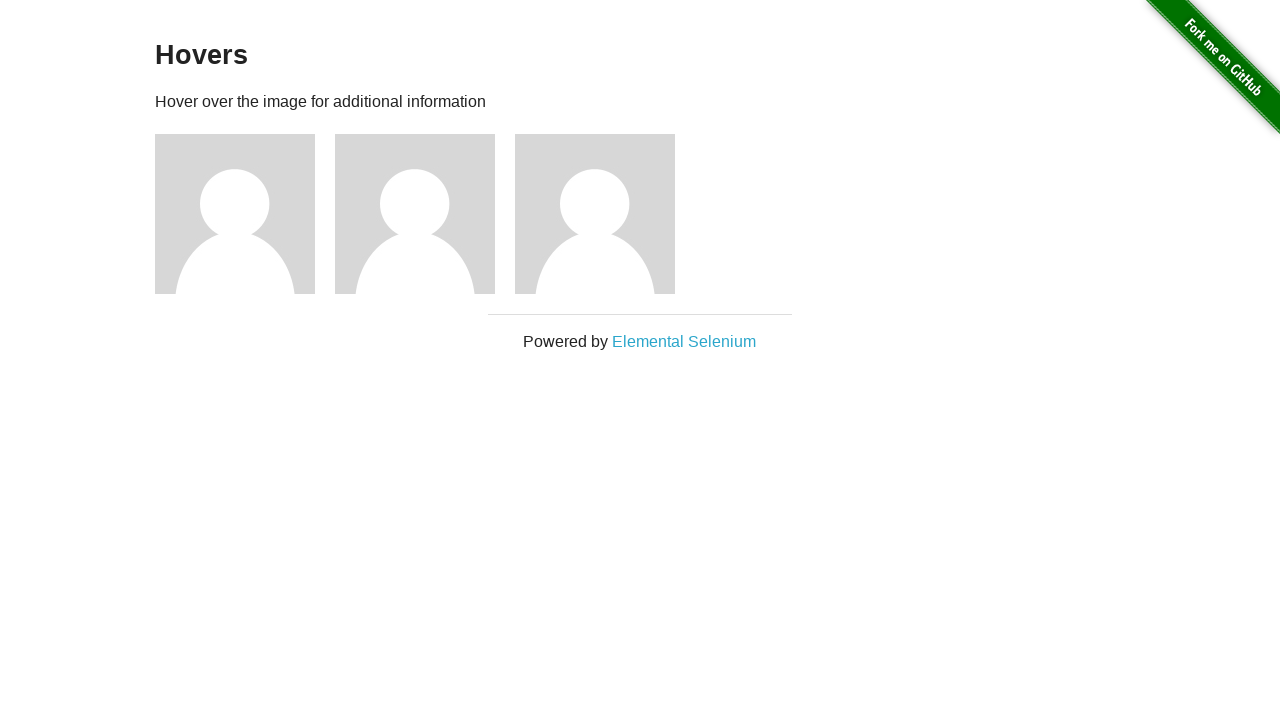

Located profile link element within figure
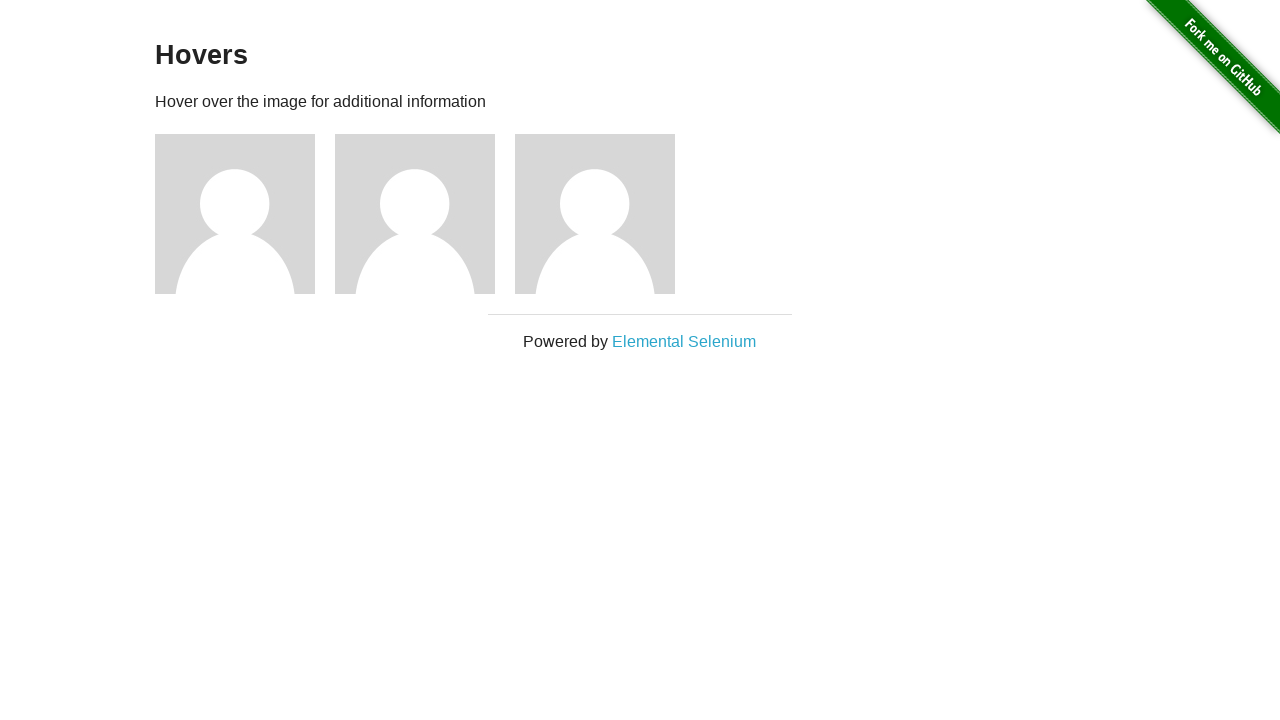

Hovered over figure to reveal hidden content at (245, 214) on .figure >> nth=0
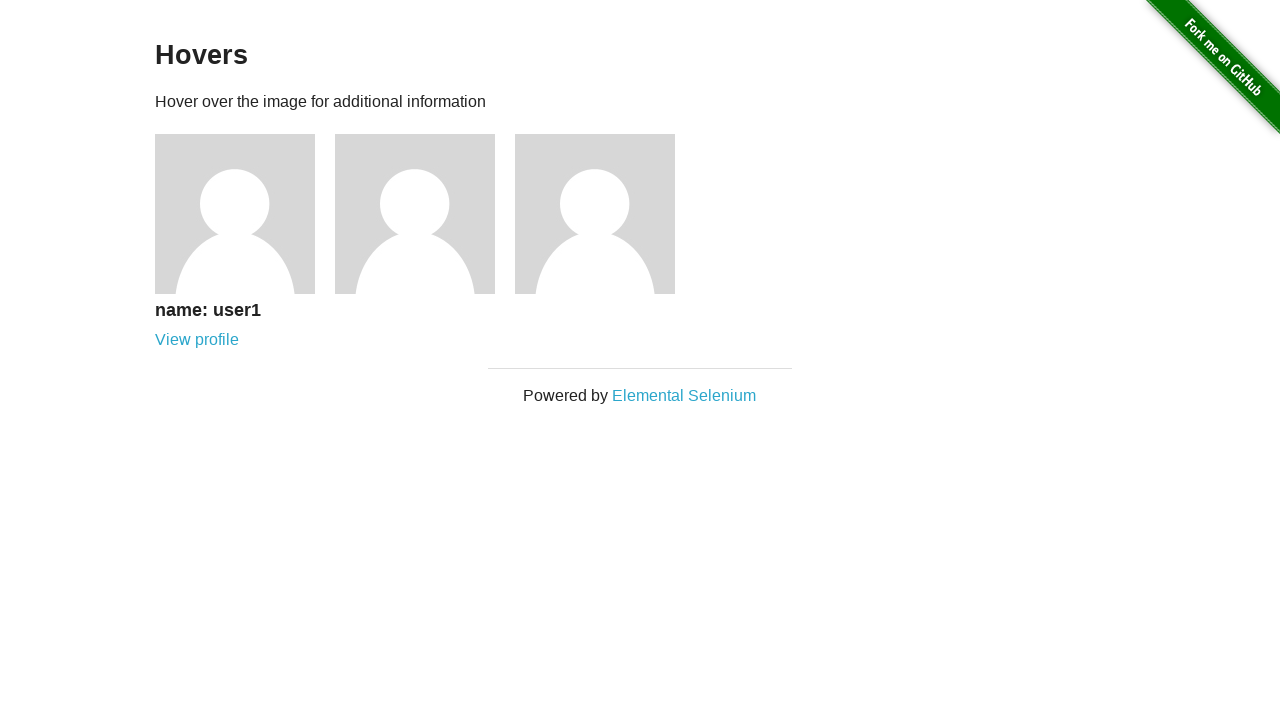

Profile name became visible after hover
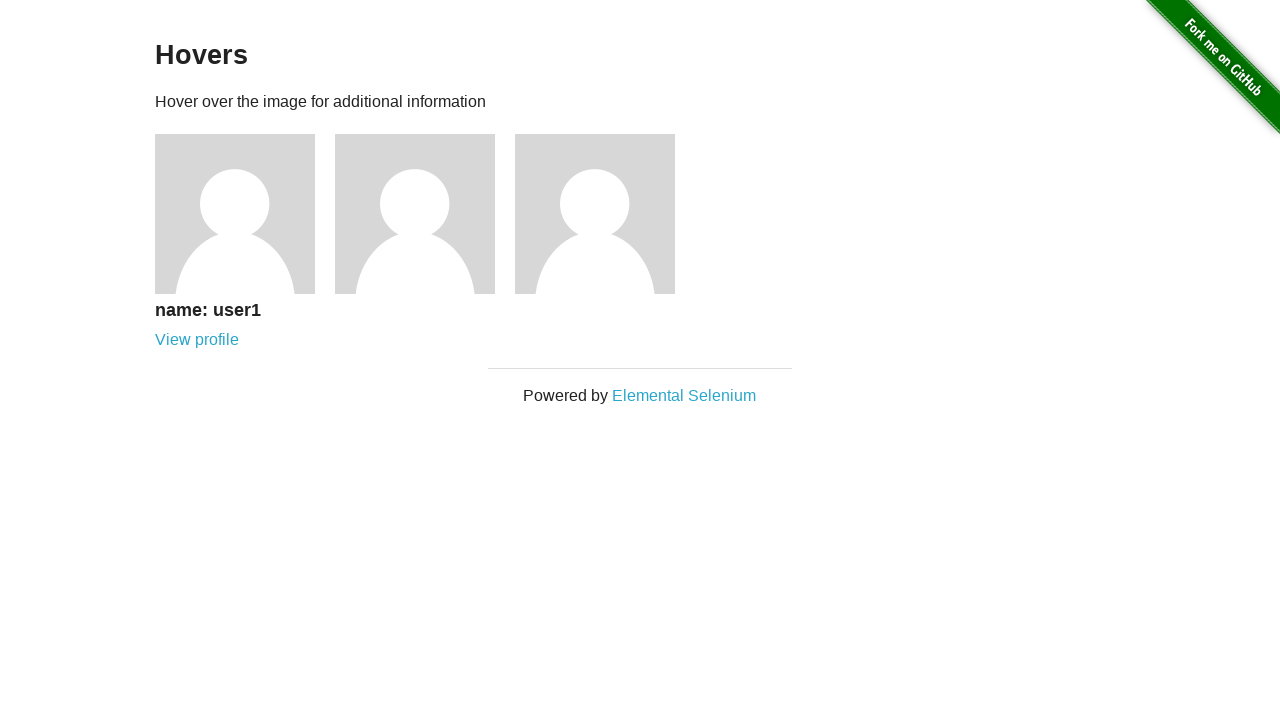

Profile link became visible after hover
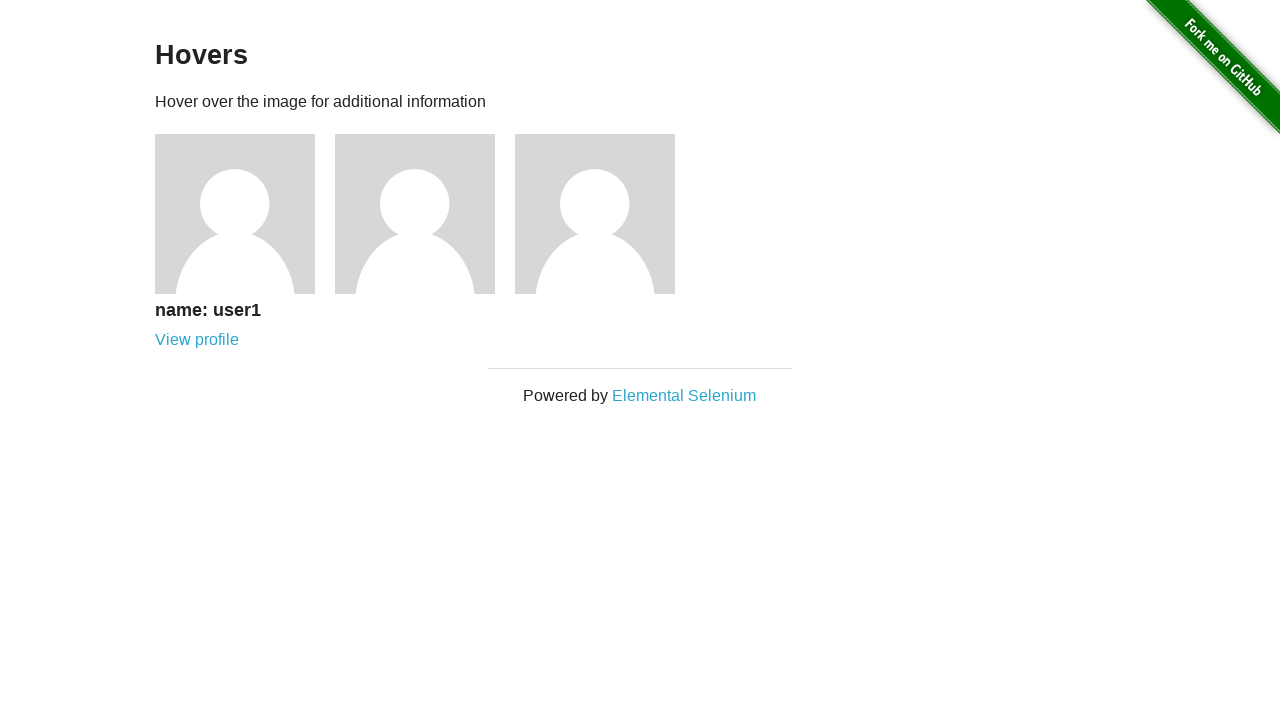

Located profile name element within figure
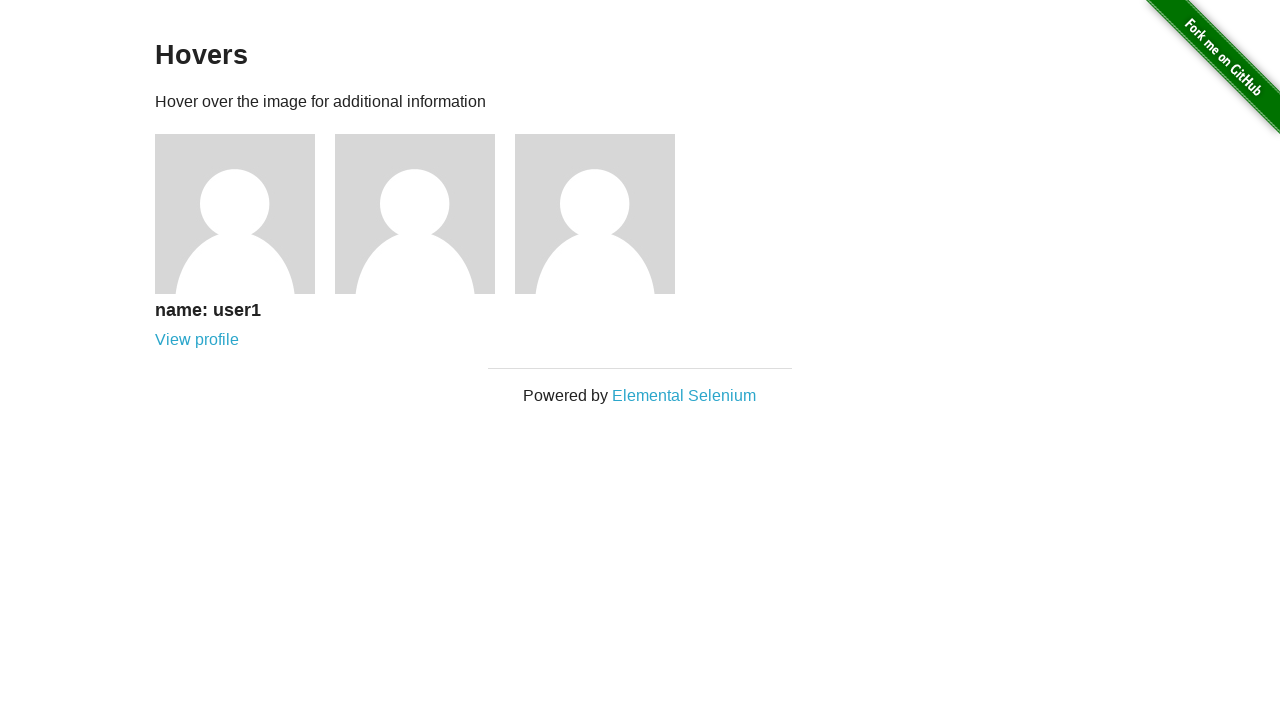

Located profile link element within figure
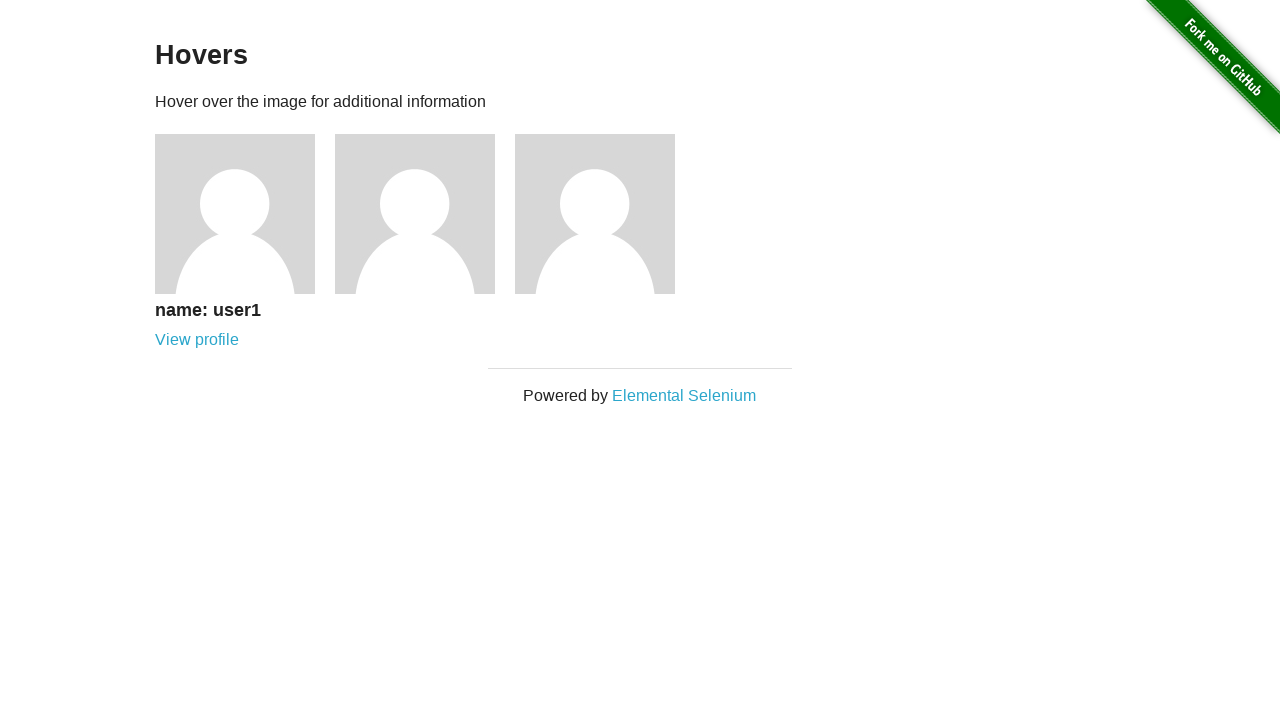

Hovered over figure to reveal hidden content at (425, 214) on .figure >> nth=1
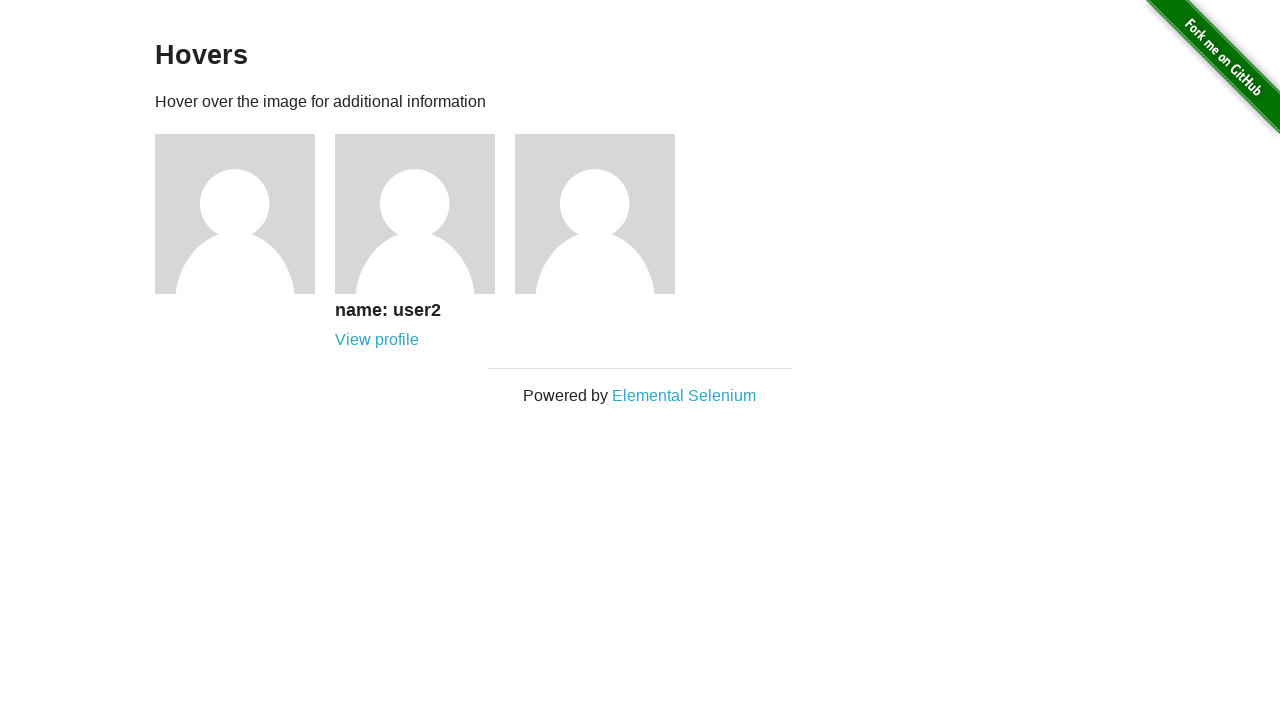

Profile name became visible after hover
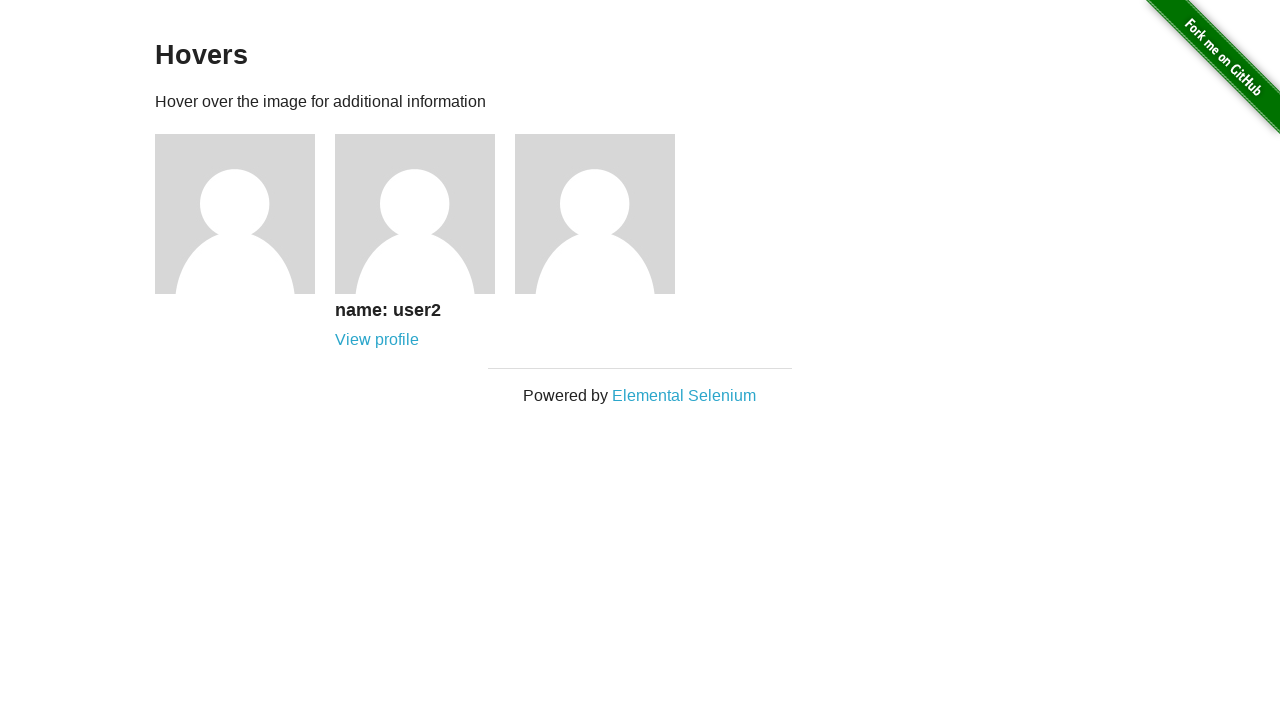

Profile link became visible after hover
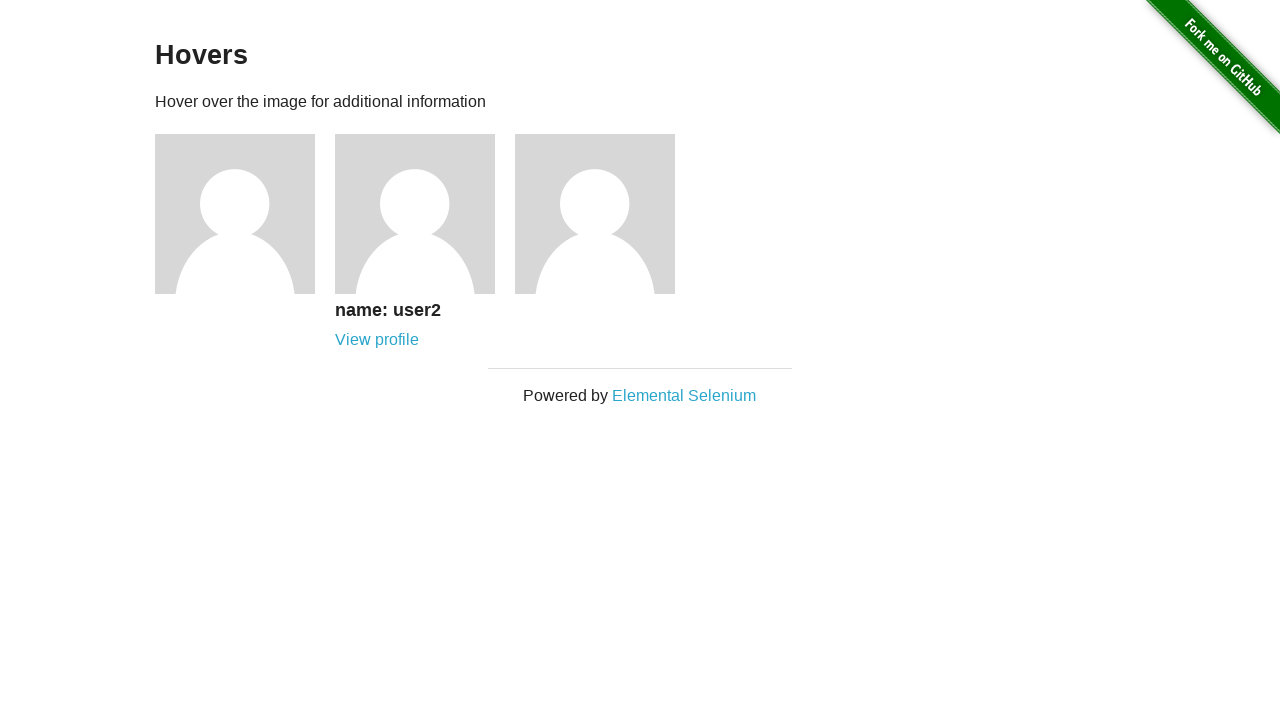

Located profile name element within figure
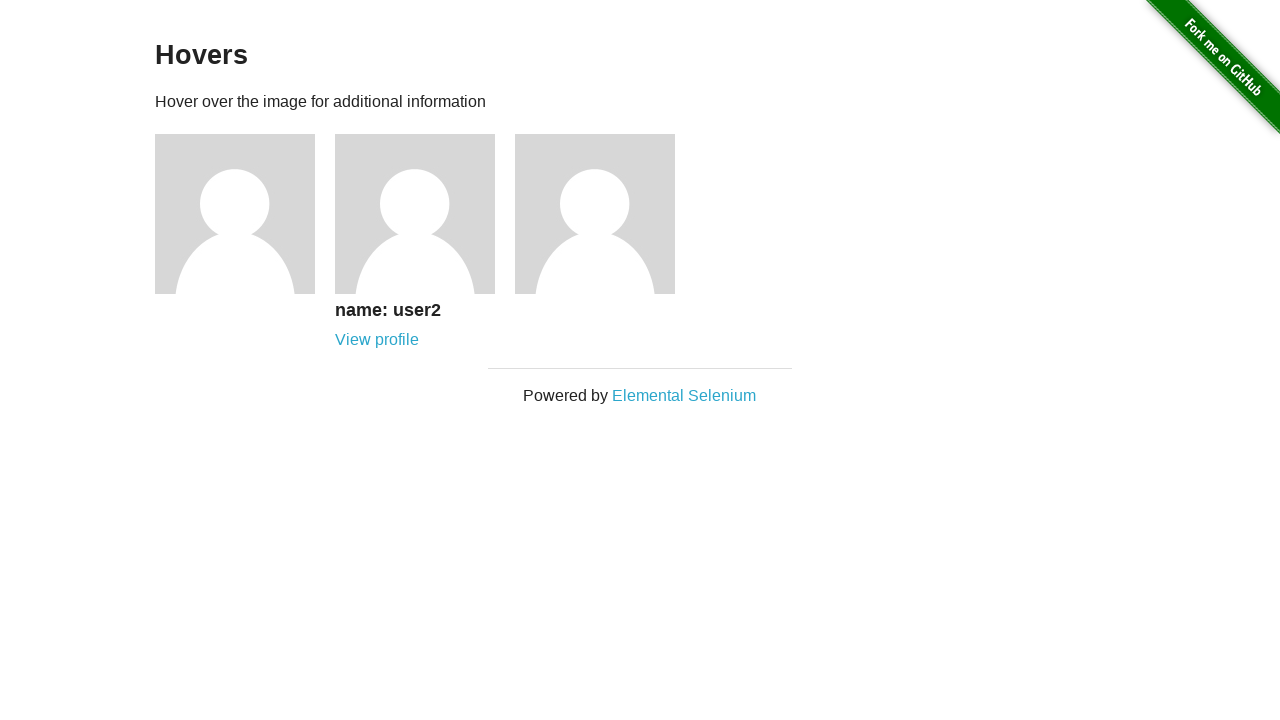

Located profile link element within figure
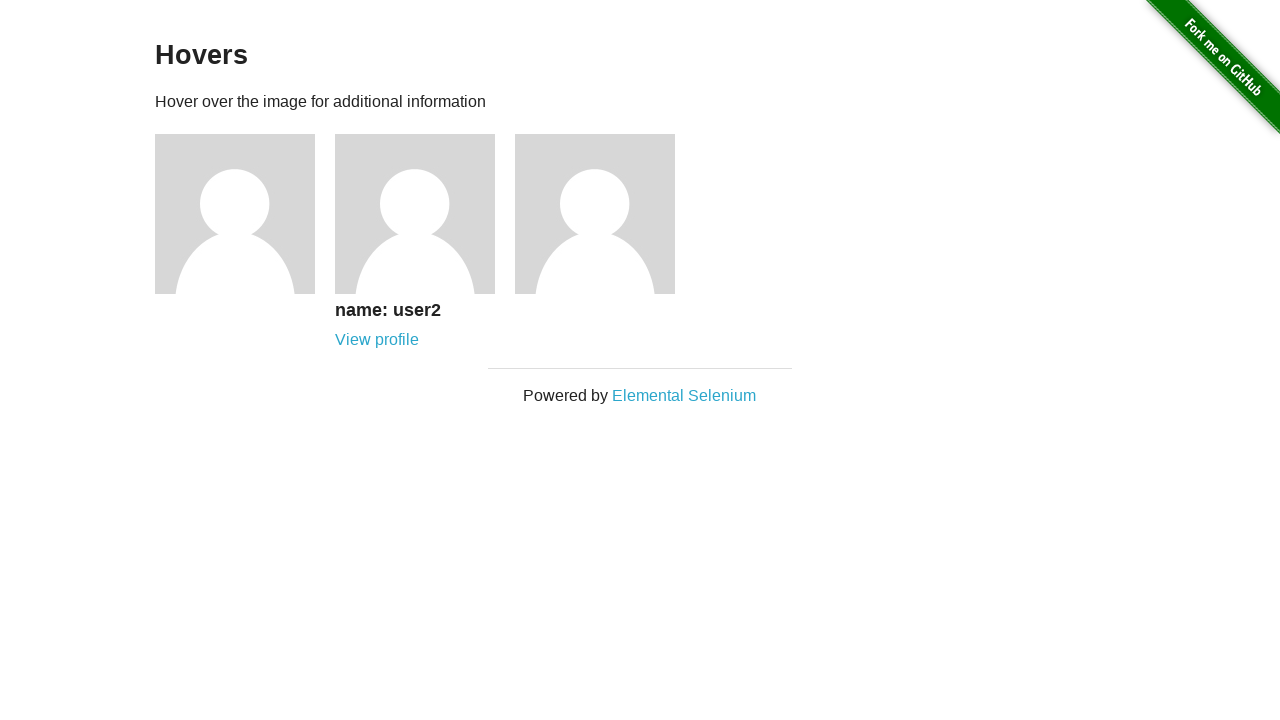

Hovered over figure to reveal hidden content at (605, 214) on .figure >> nth=2
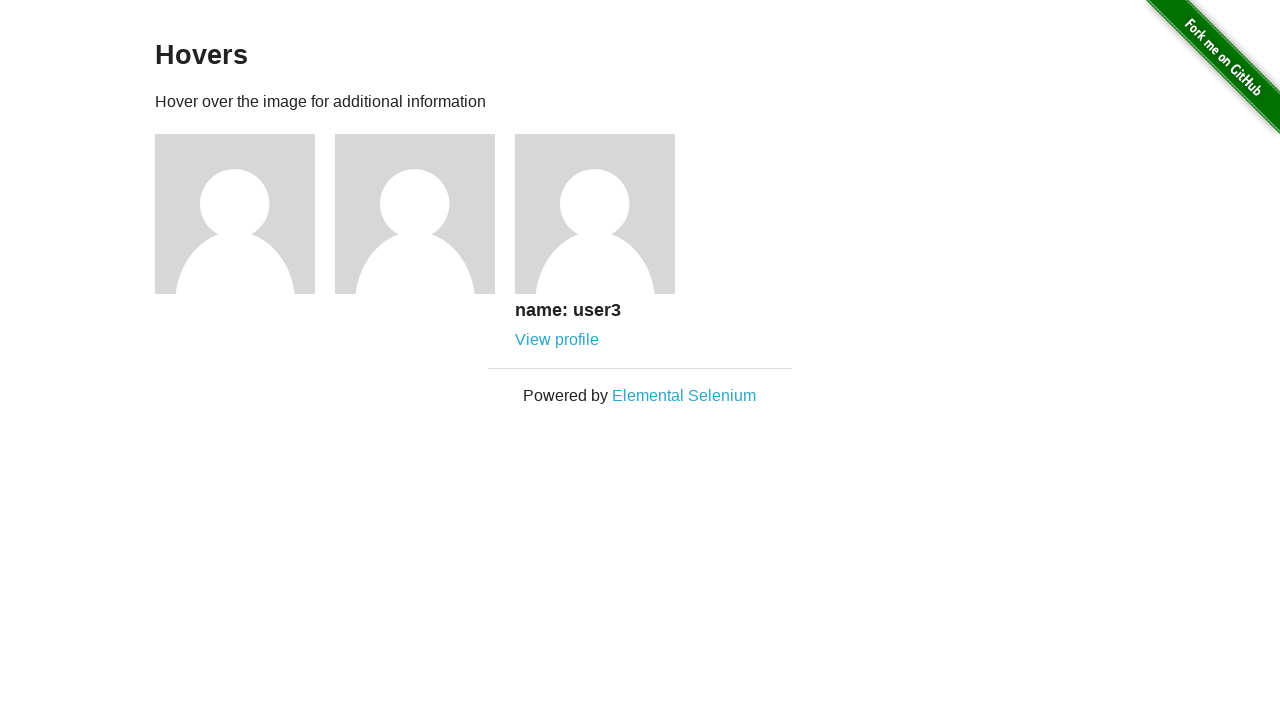

Profile name became visible after hover
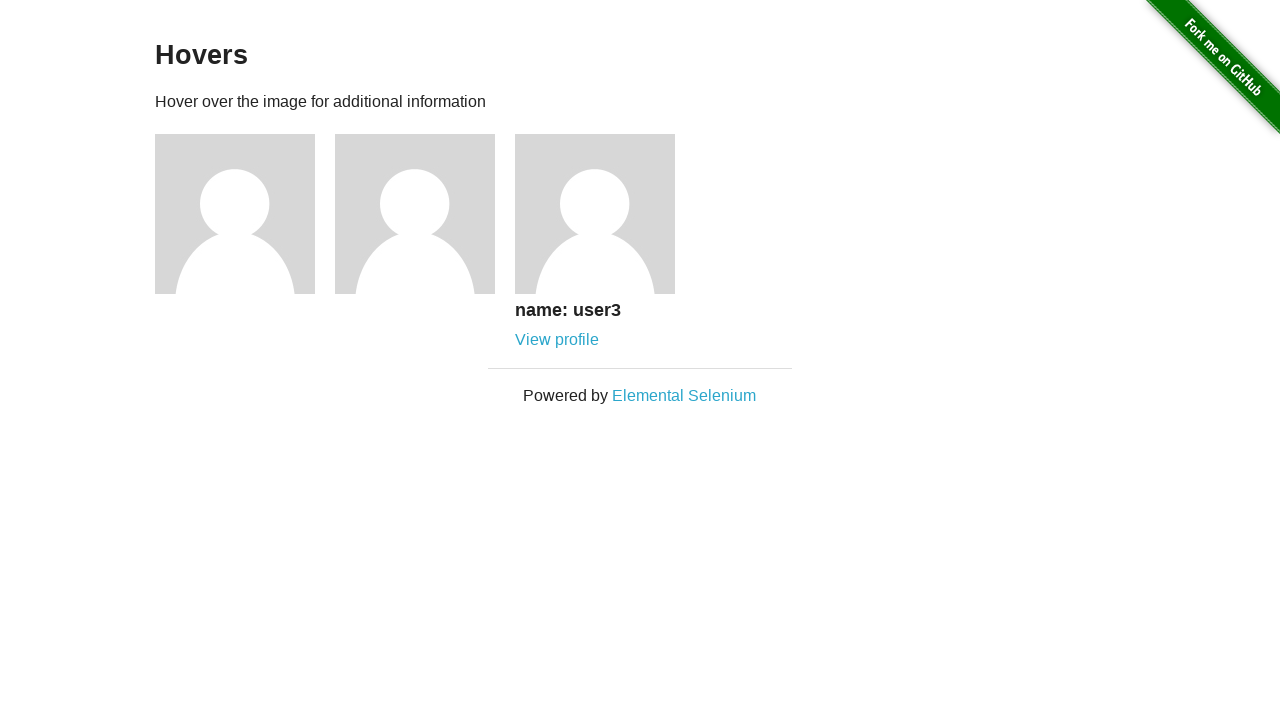

Profile link became visible after hover
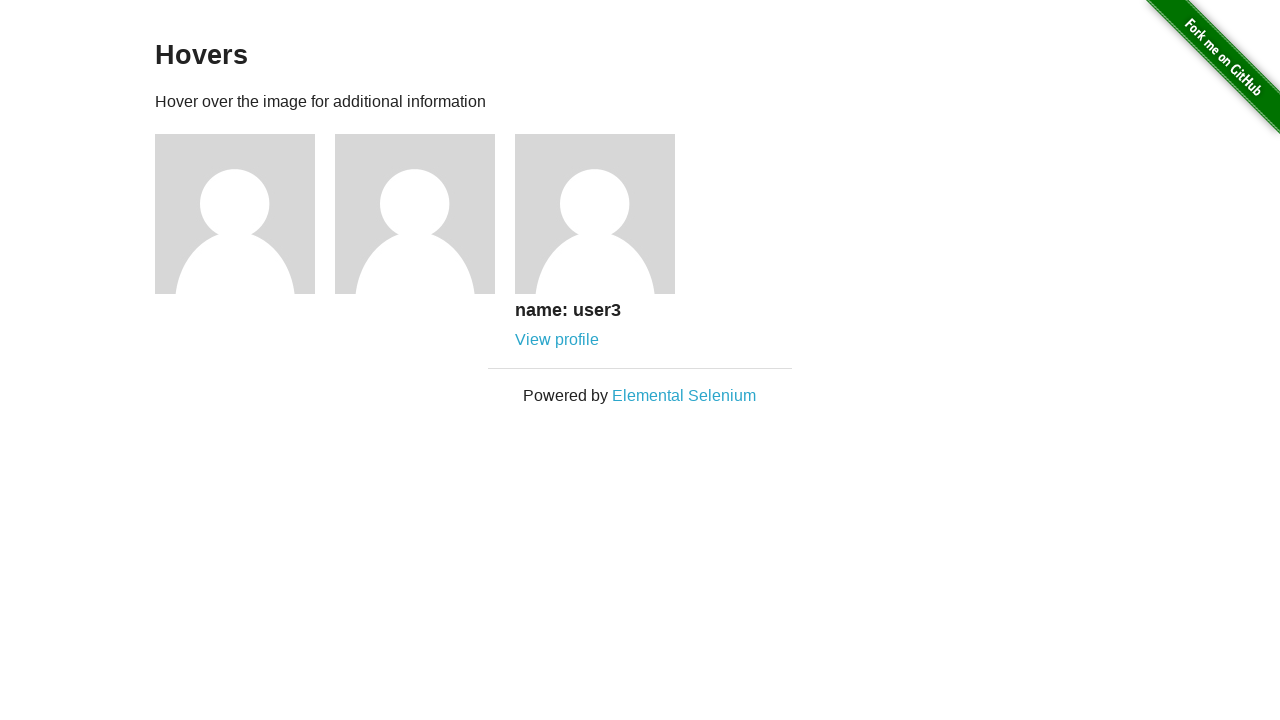

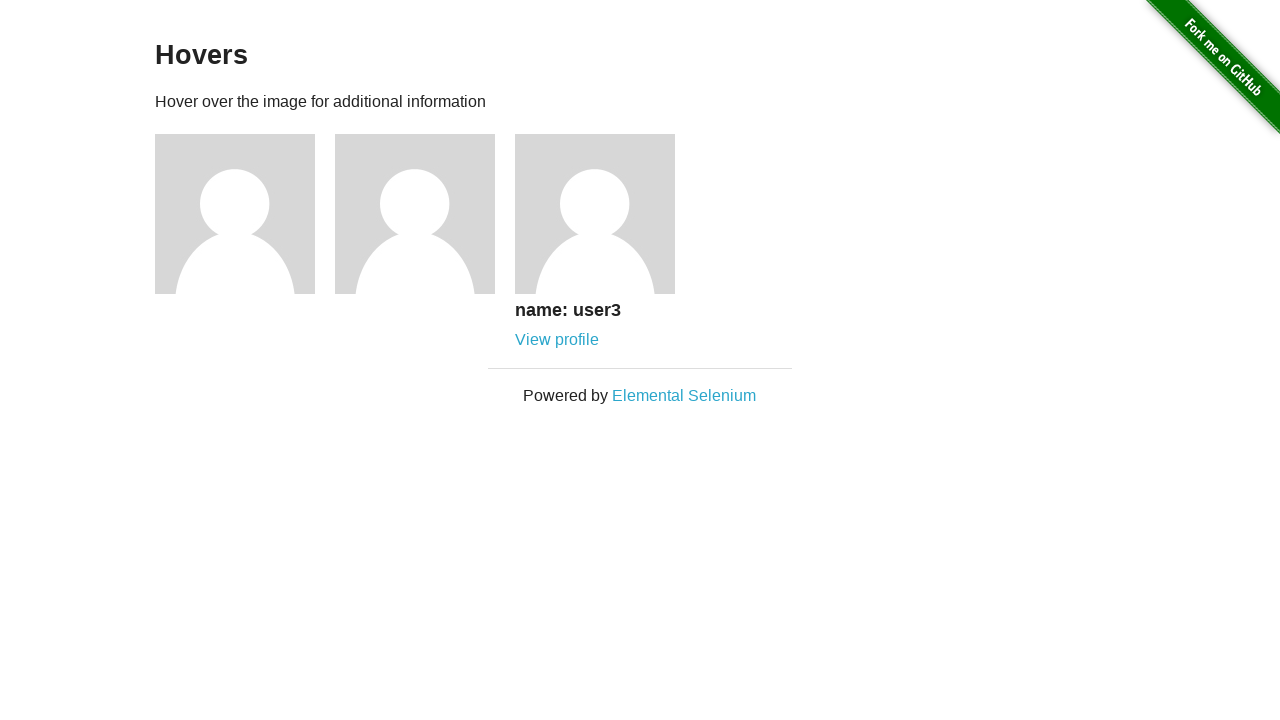